Tests window handling by clicking on Multiple Windows link, opening a new window, switching to it and verifying the new window content

Starting URL: https://the-internet.herokuapp.com

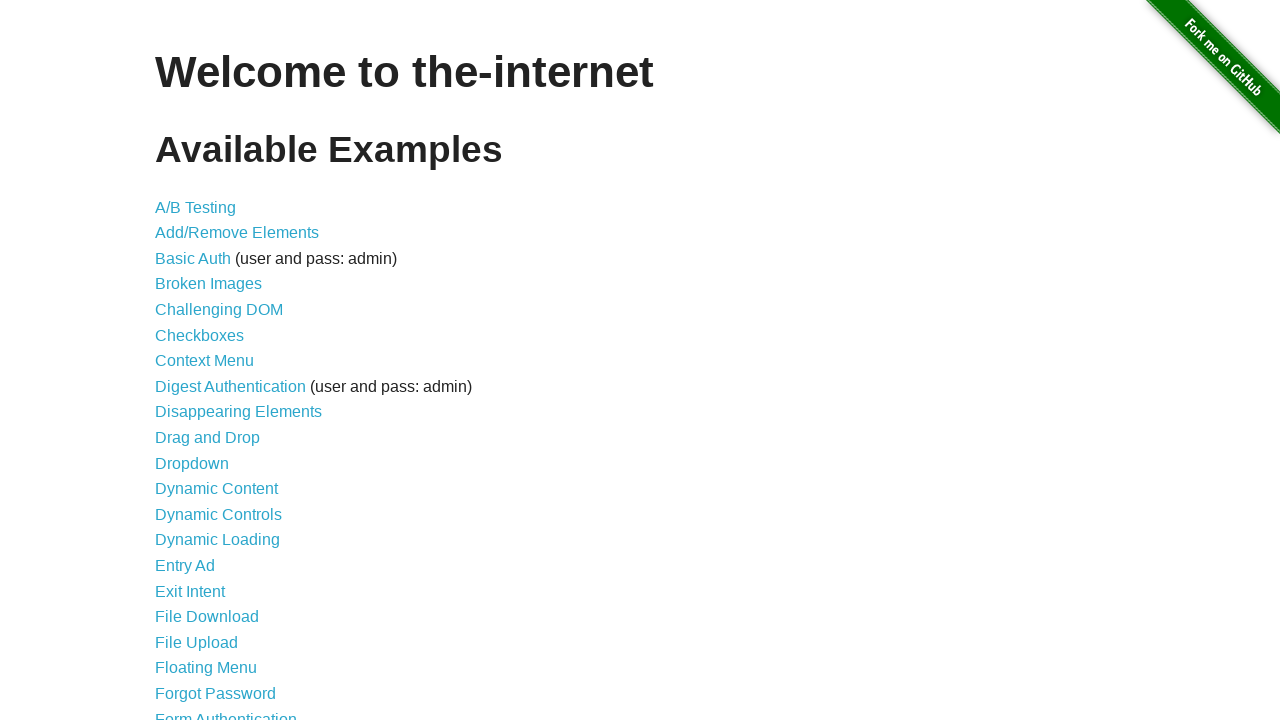

Clicked on Multiple Windows link at (218, 369) on text=Multiple Windows
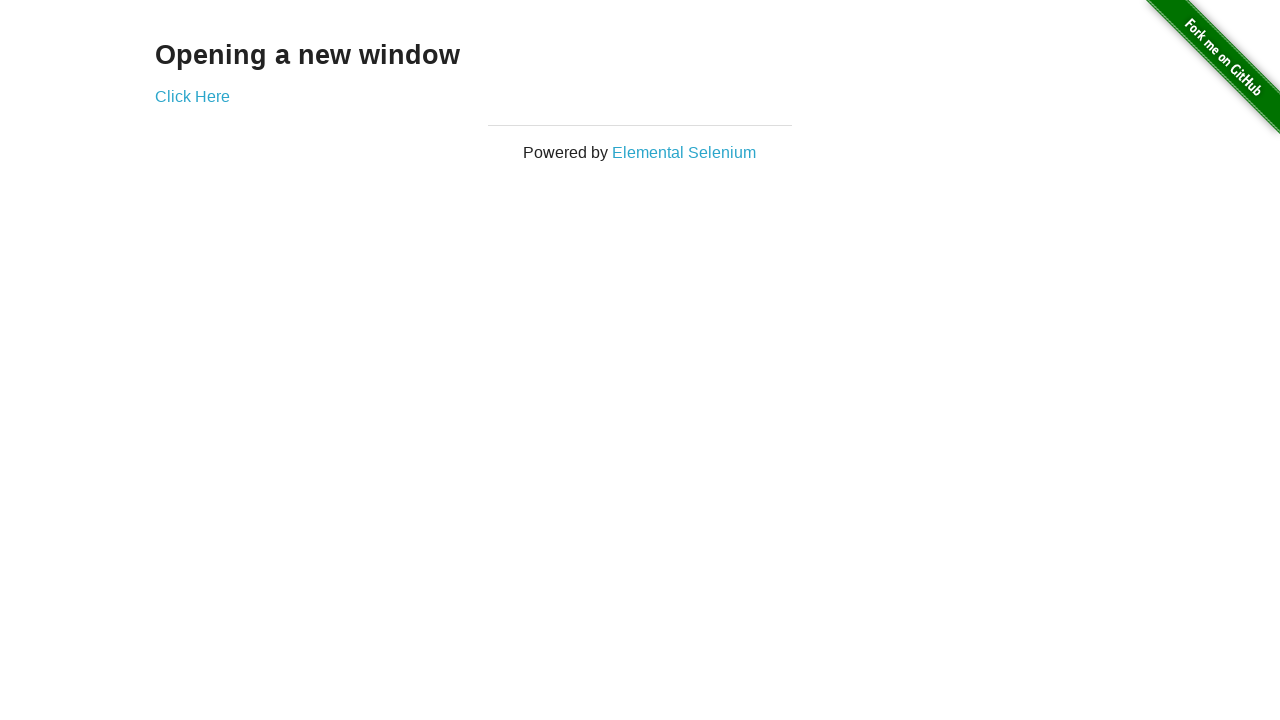

Clicked 'Click Here' button to open new window at (192, 96) on text=Click Here
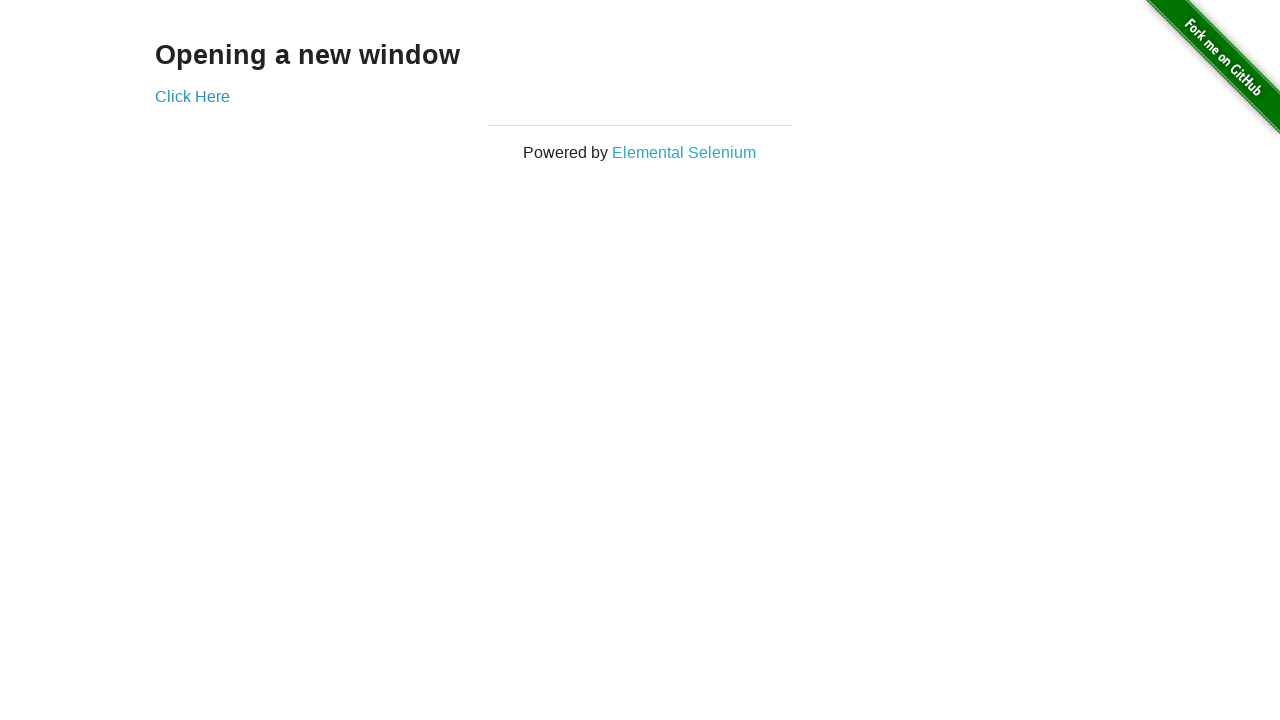

New window popup opened and captured
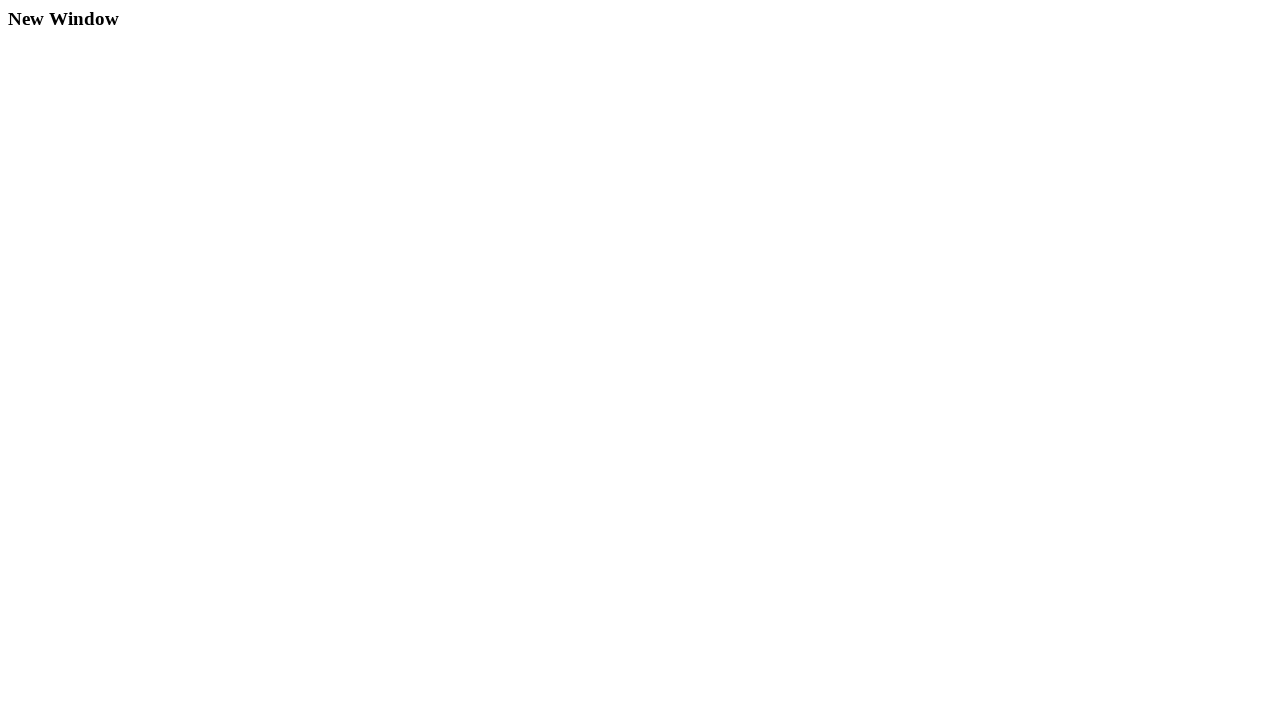

Verified new window content - 'New Window' heading is visible
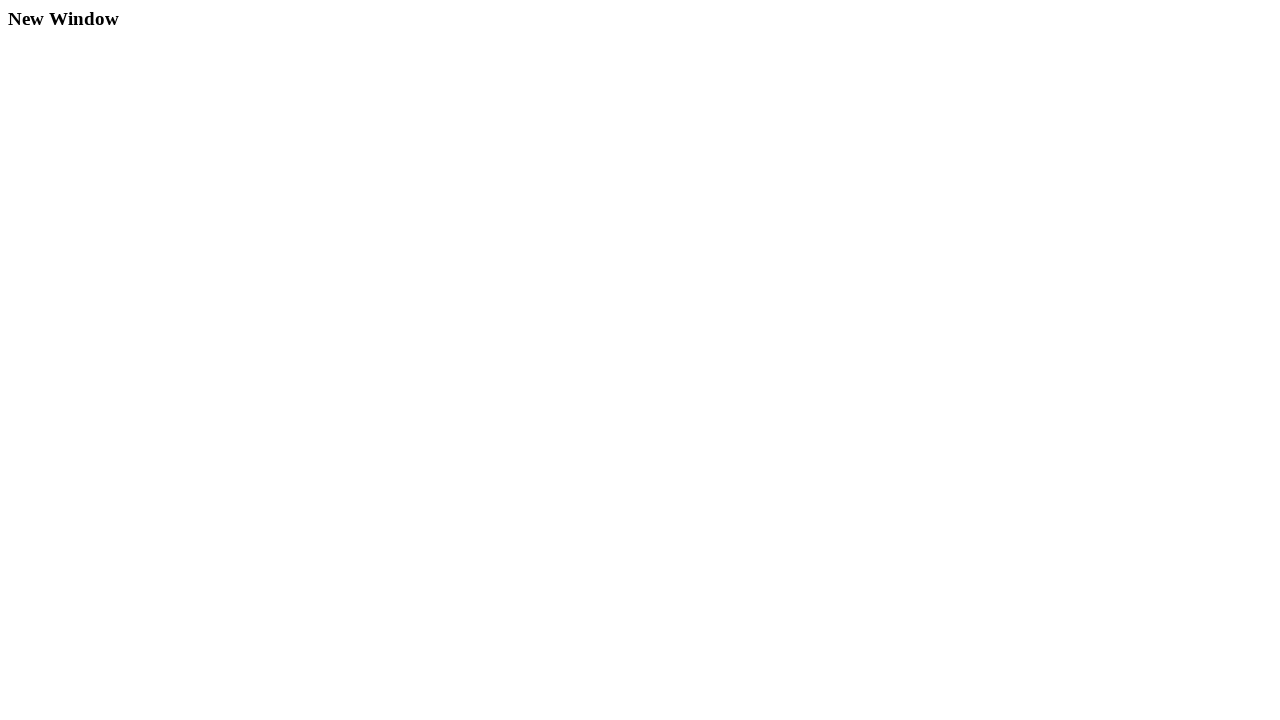

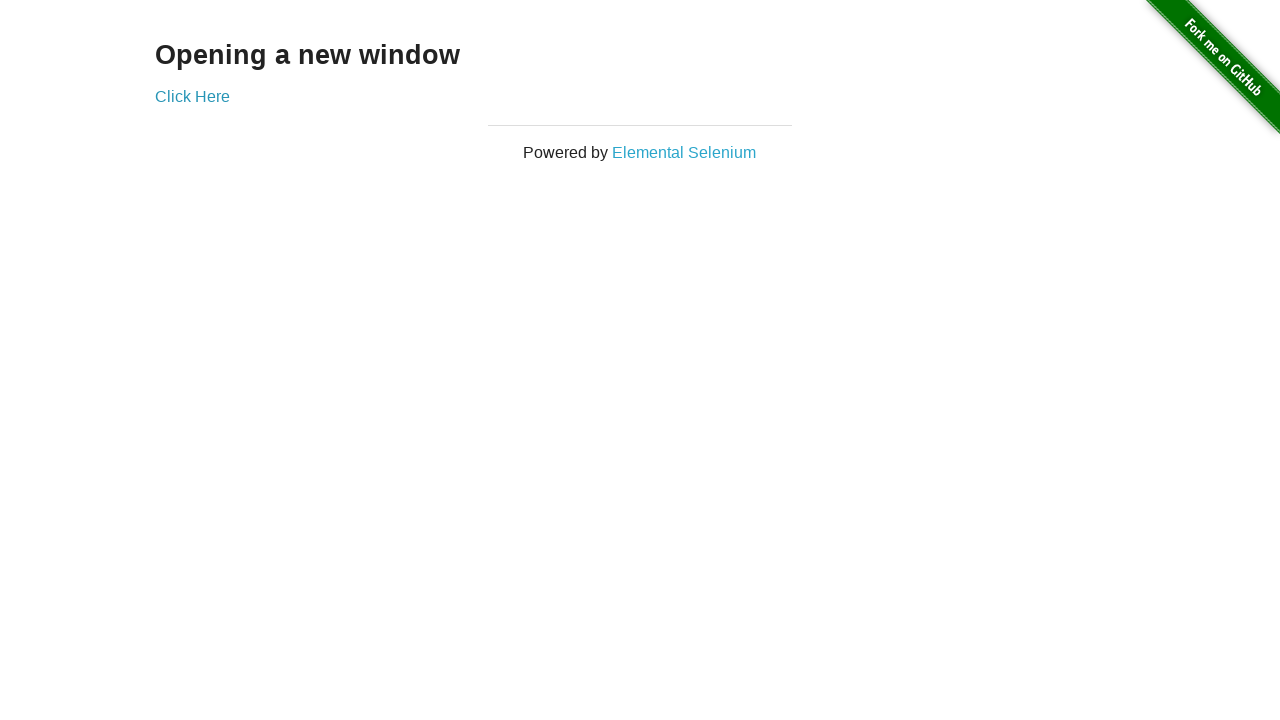